Tests the web table functionality on demoqa.com by navigating to the Web Tables section and adding a new record with user information

Starting URL: https://demoqa.com/

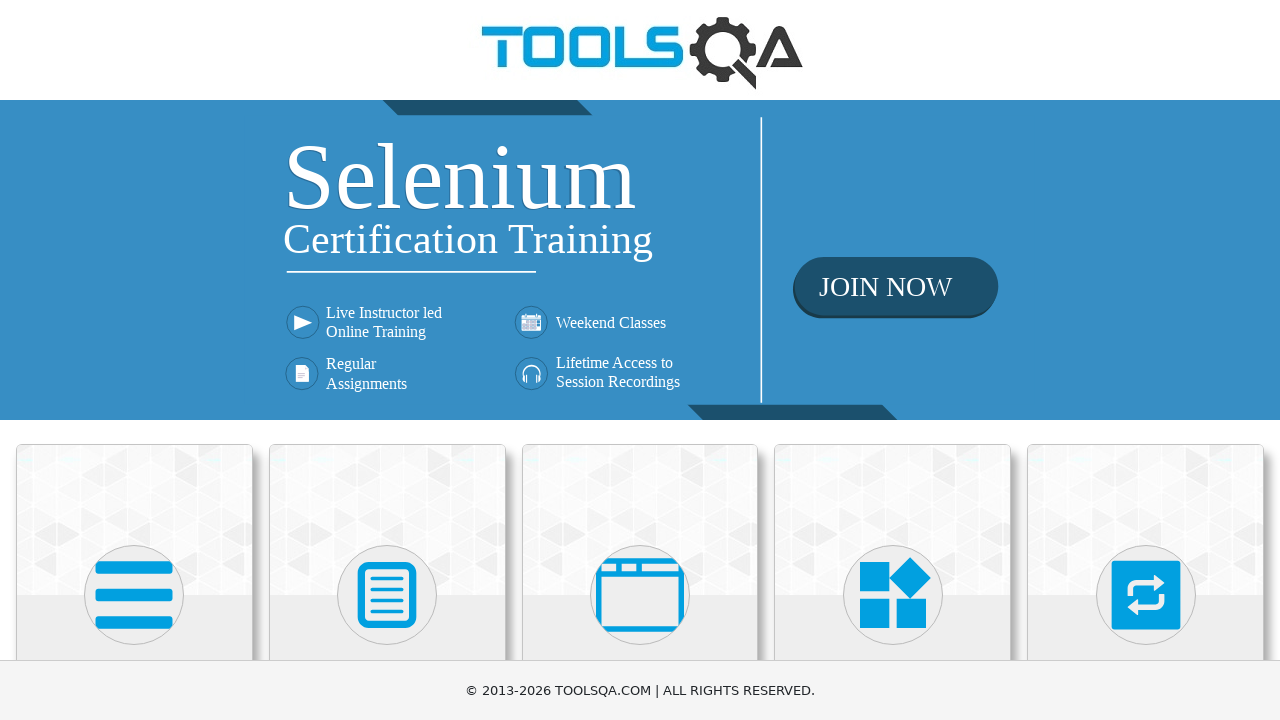

Scrolled down 400px to view Elements section
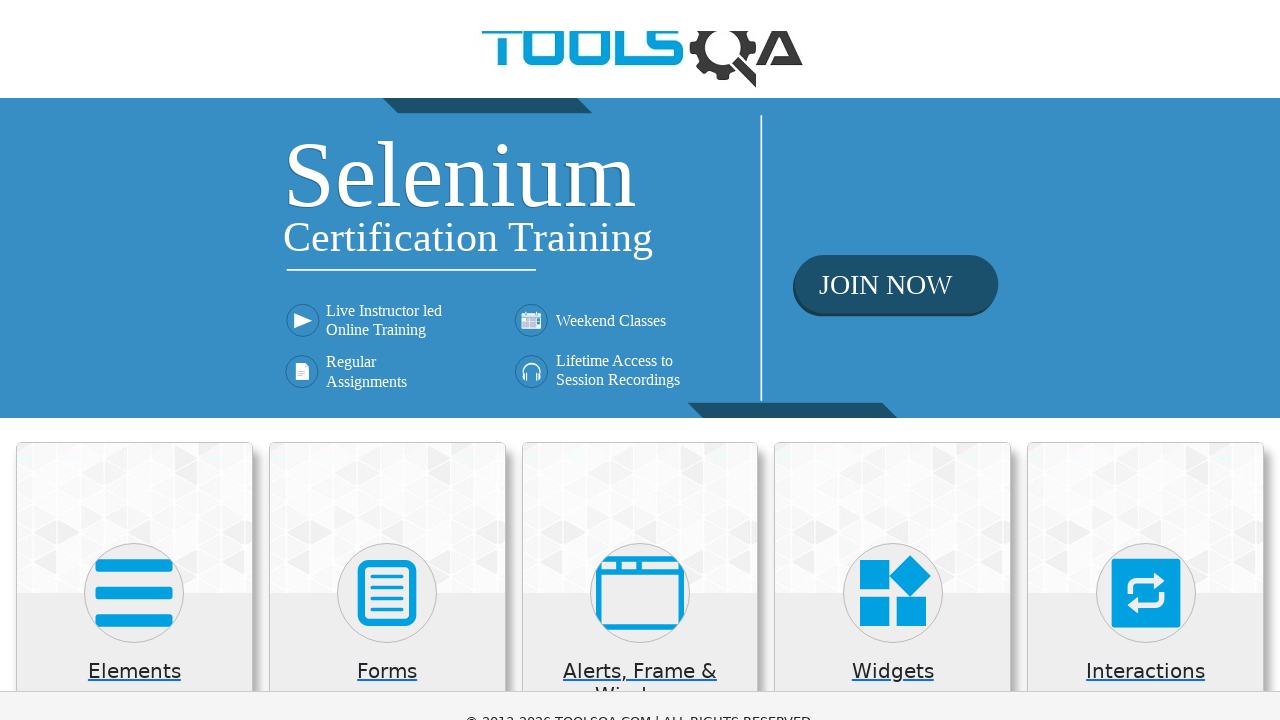

Clicked on Elements section at (134, 273) on xpath=//h5[text()='Elements']
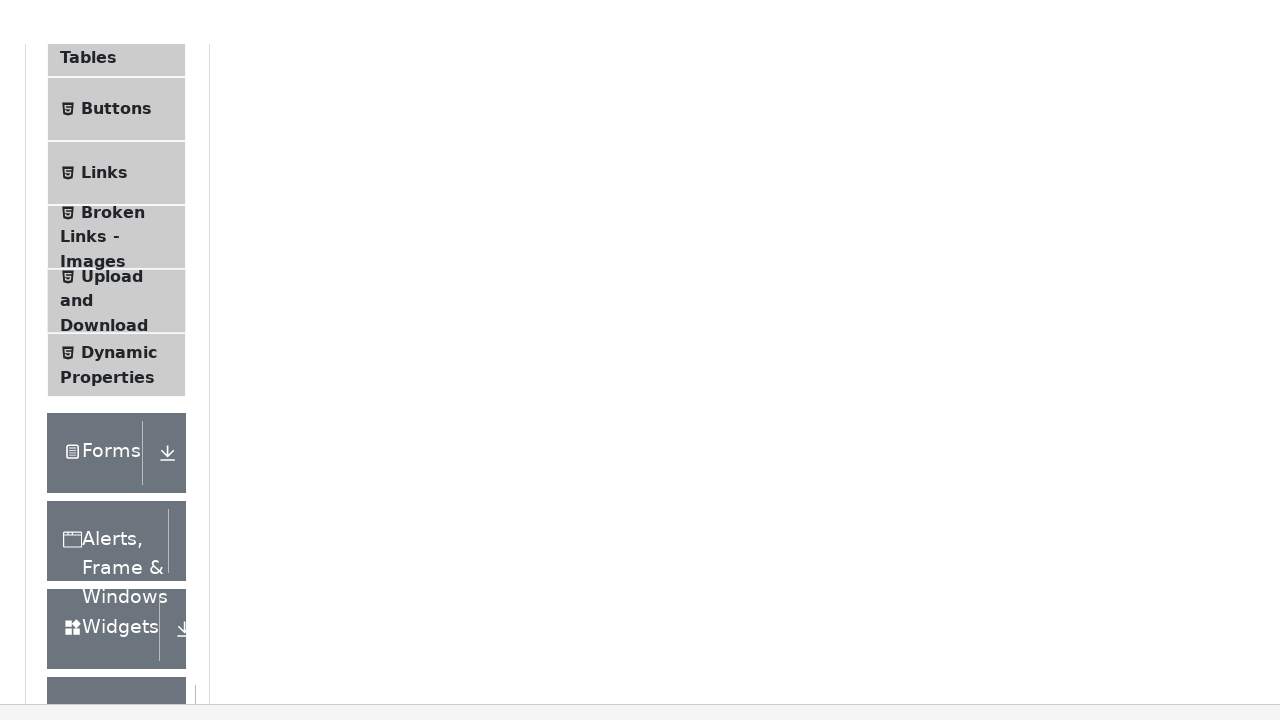

Clicked on Web Tables menu item at (100, 348) on xpath=//span[text()='Web Tables']
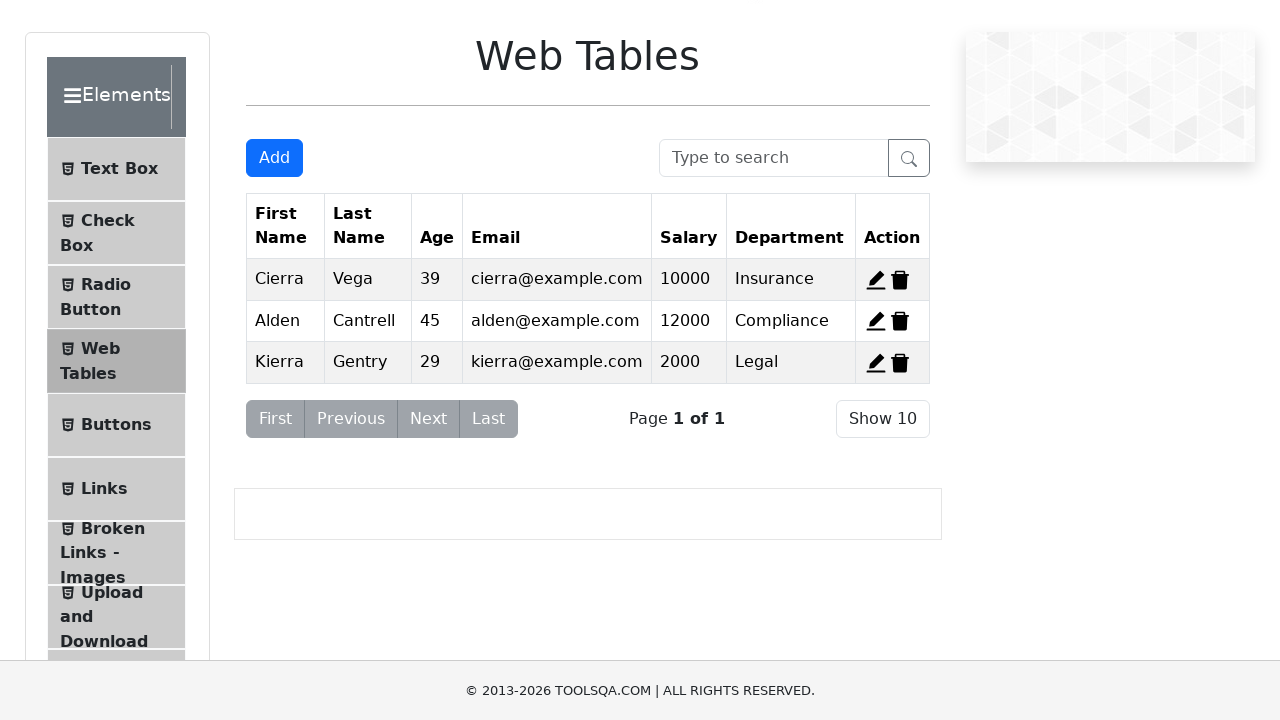

Clicked Add button to open registration form at (274, 158) on #addNewRecordButton
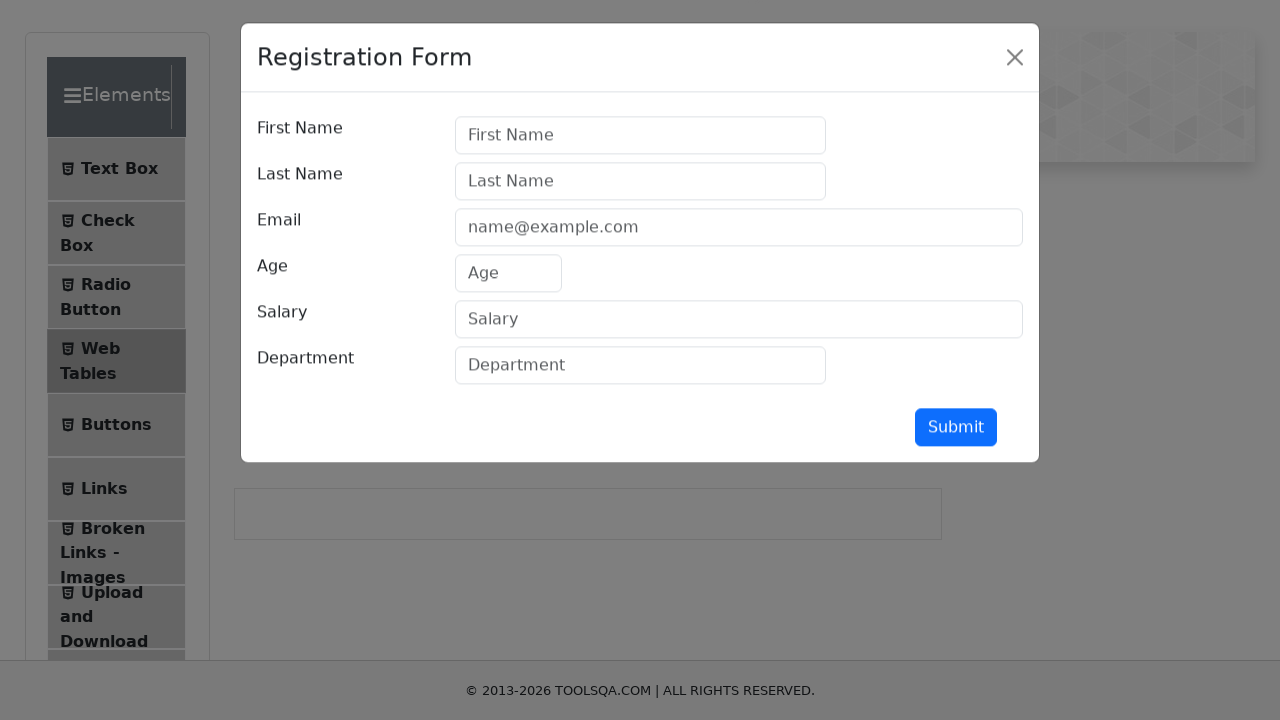

Filled first name field with 'Anca' on #firstName
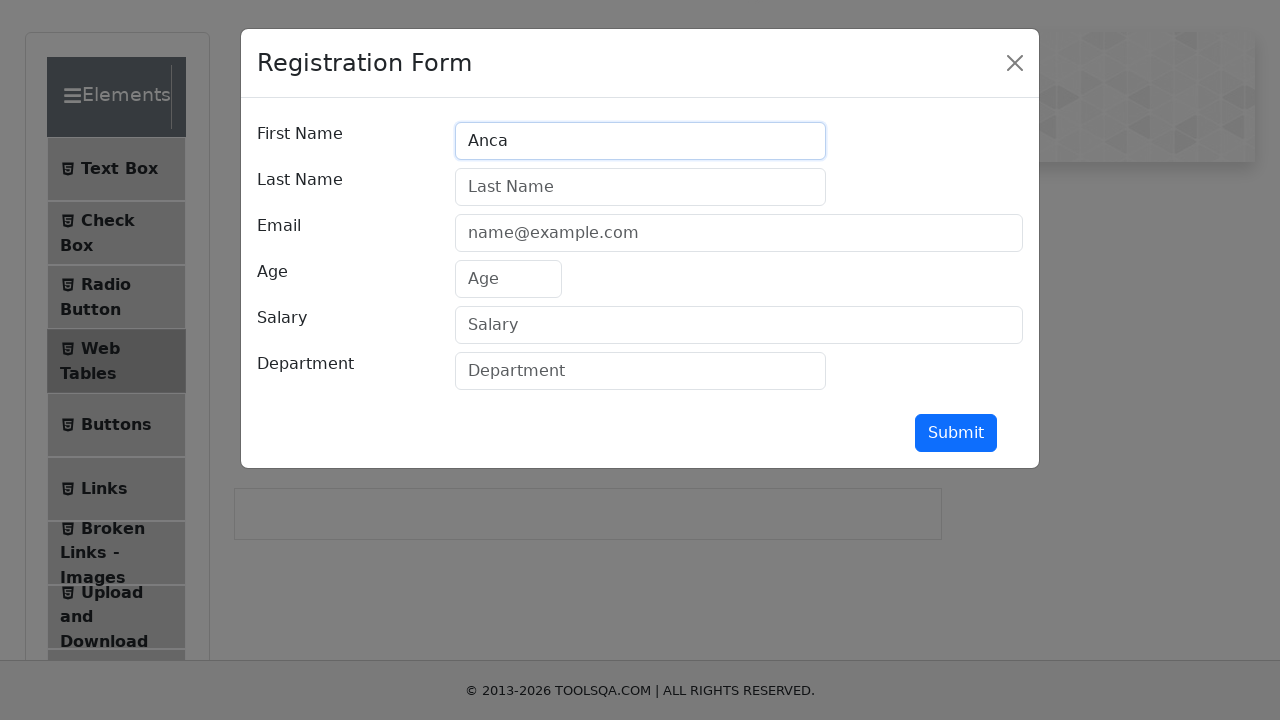

Filled last name field with 'Buia' on #lastName
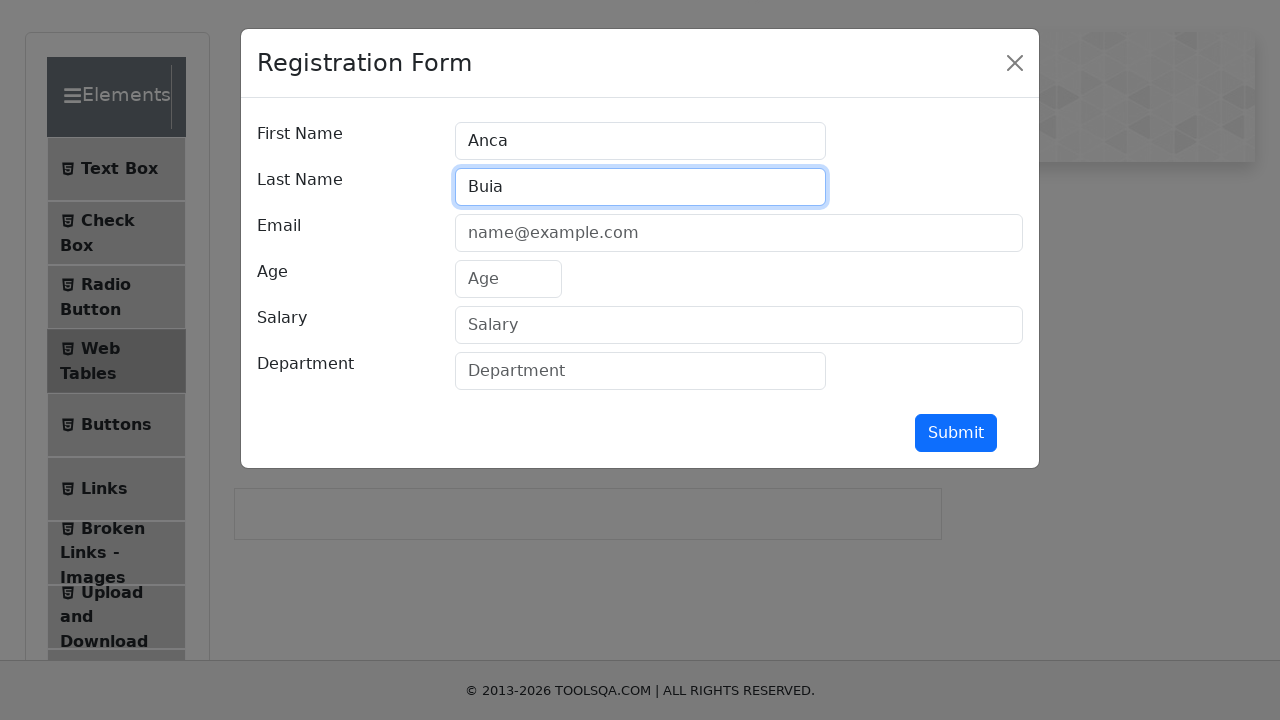

Filled email field with 'ancuta.buia@gmail.com' on #userEmail
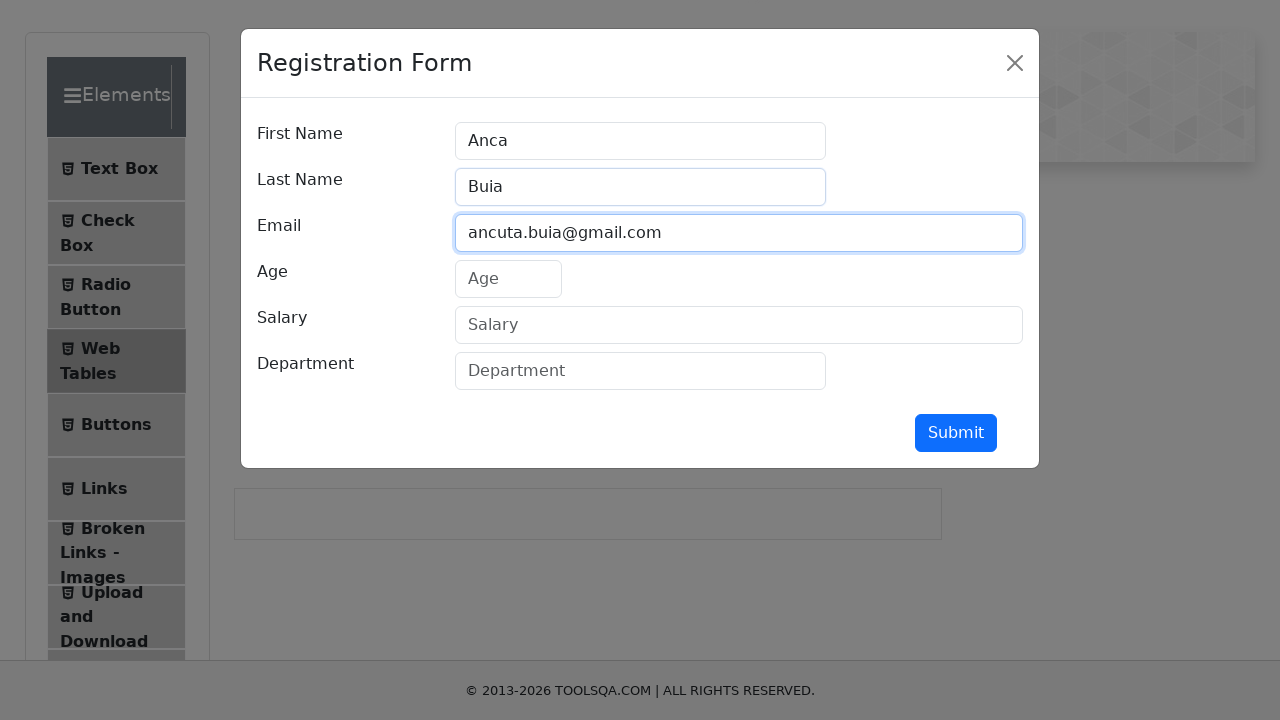

Filled age field with '29' on #age
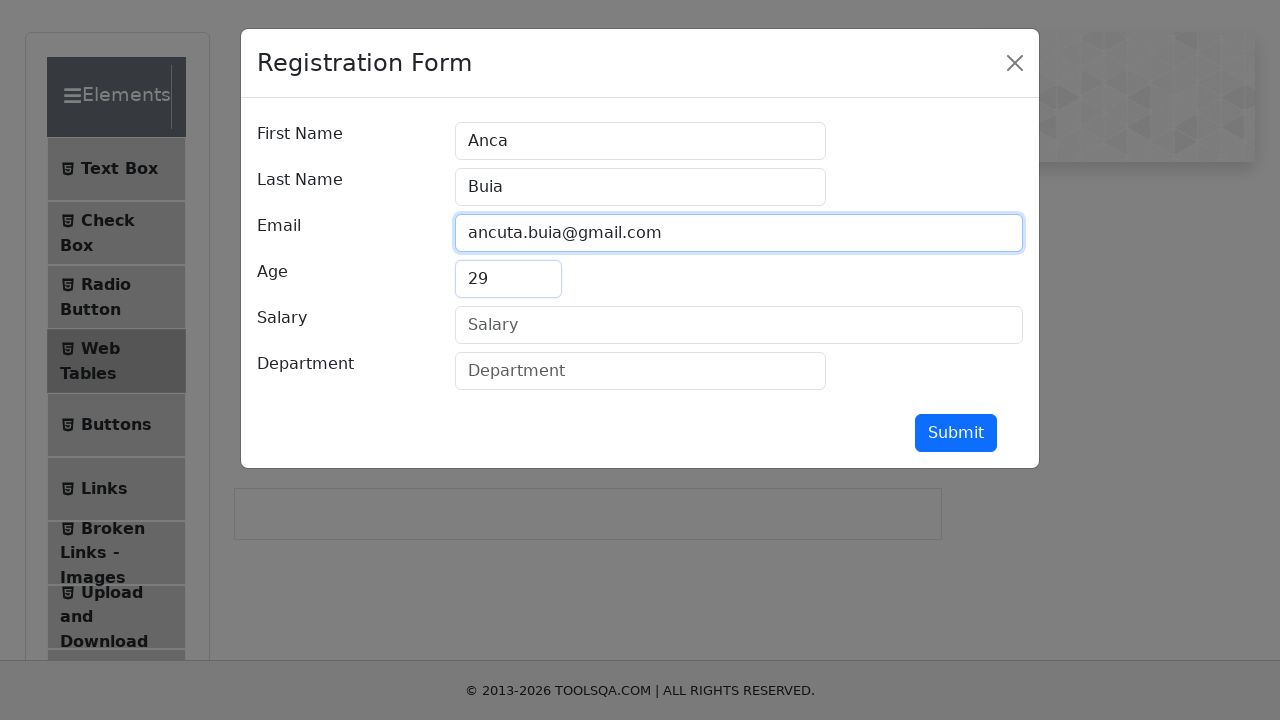

Filled salary field with '1000' on #salary
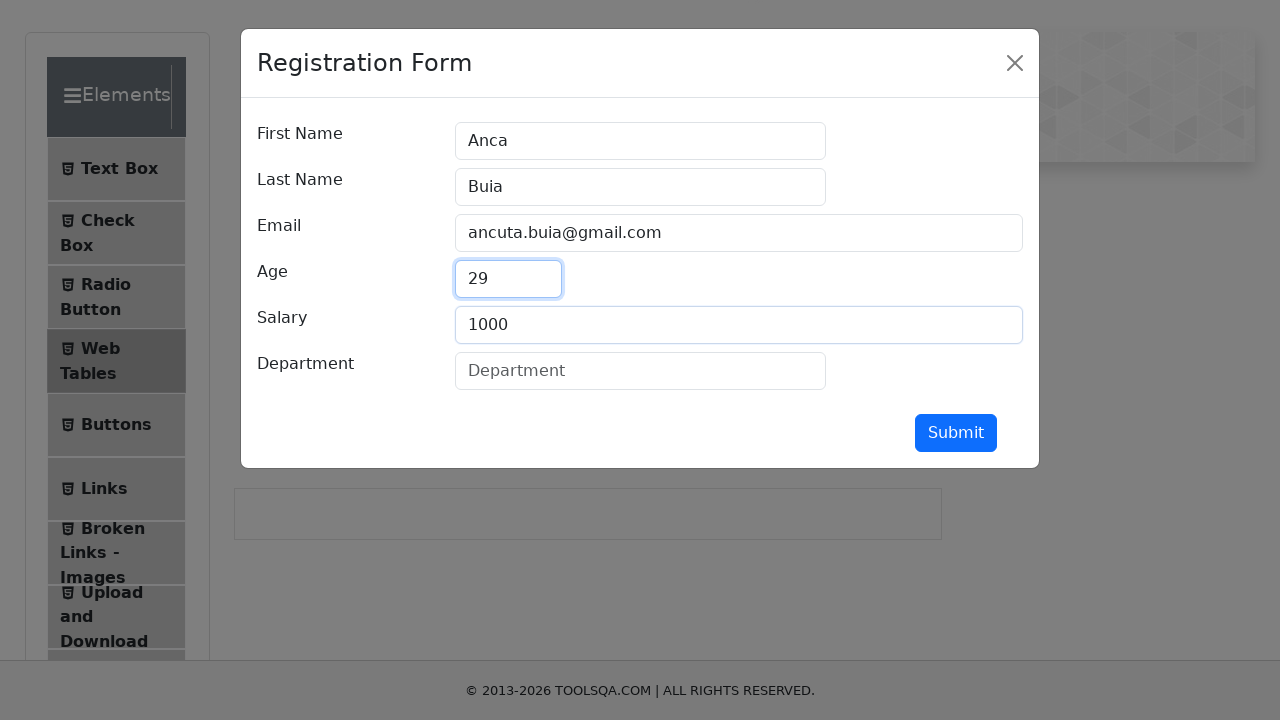

Filled department field with 'IT' on #department
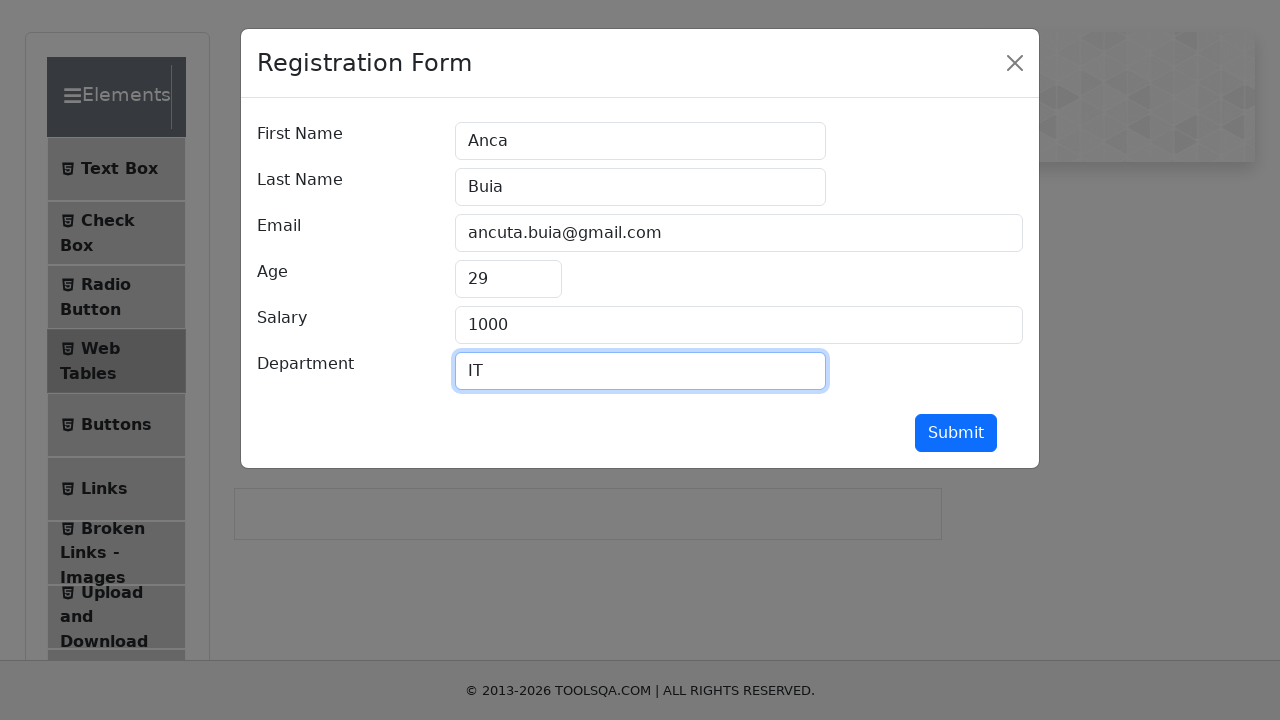

Clicked submit button to add new record at (956, 433) on #submit
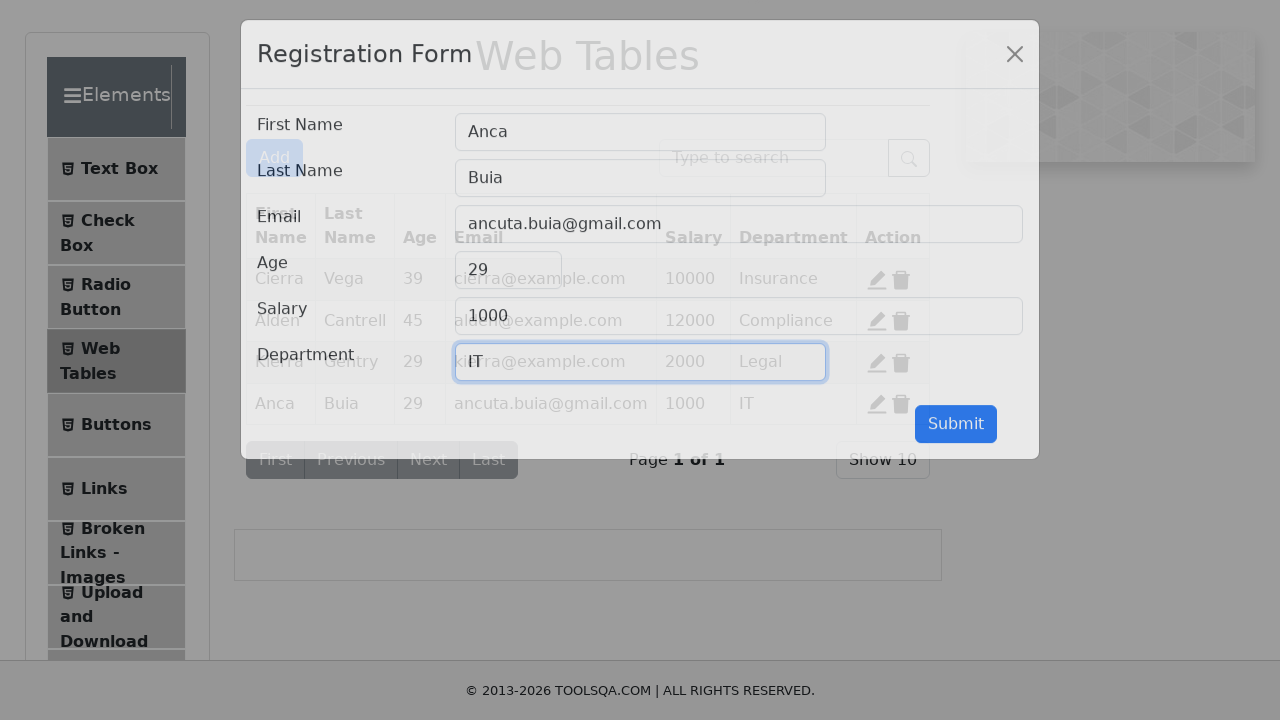

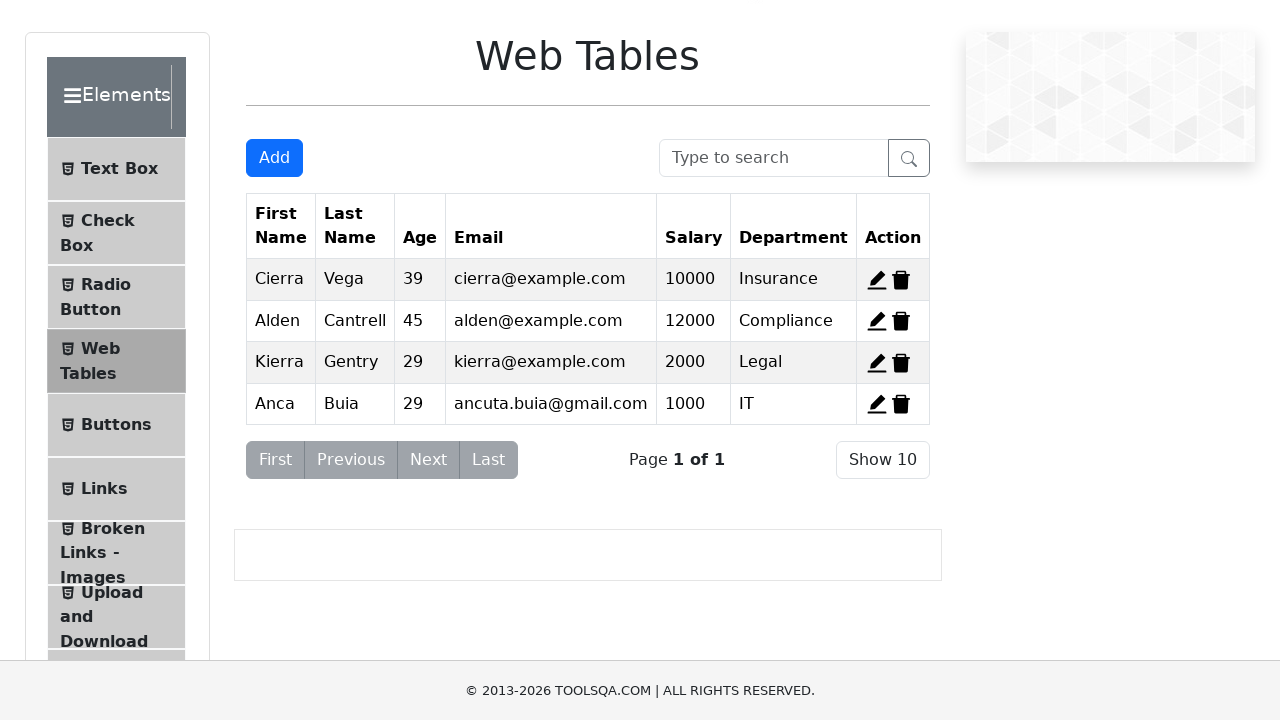